Navigates to a registration page, clicks on registration link, accepts a condition checkbox, and interacts with a dropdown menu to select multiple options

Starting URL: http://automationbykrishna.com/index.html#

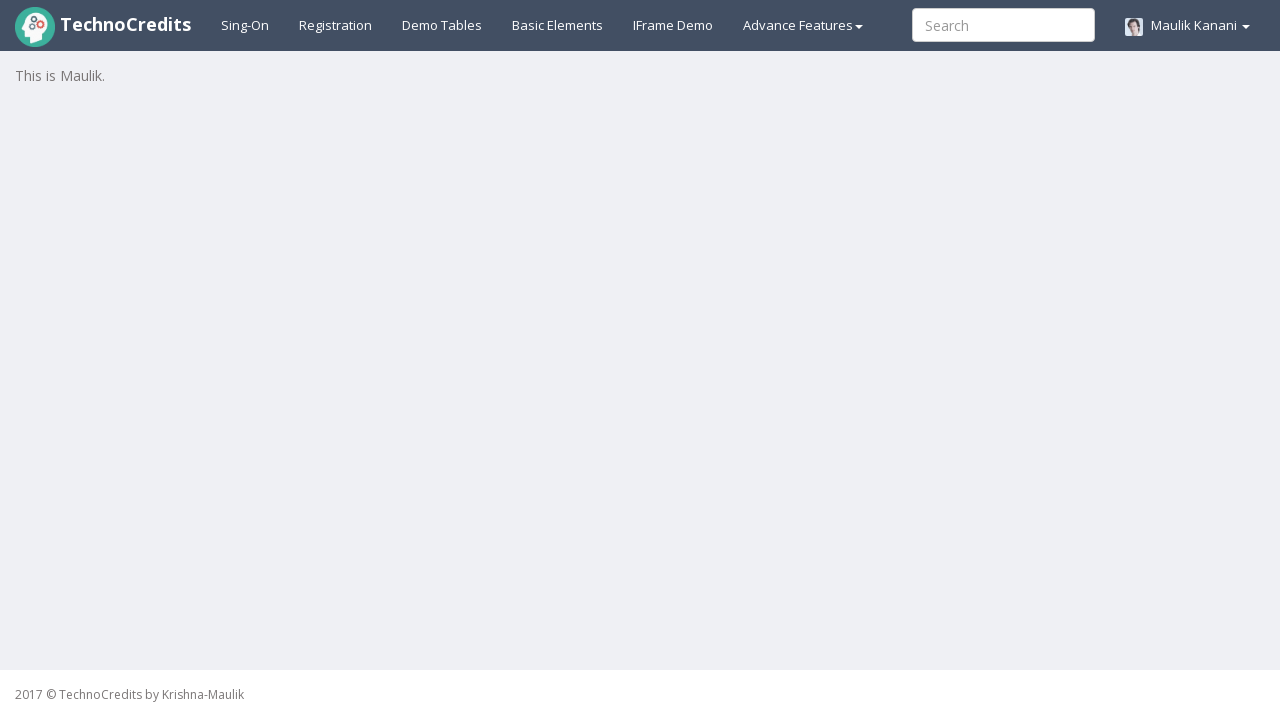

Clicked on registration link at (336, 25) on xpath=//a[@id='registration2']
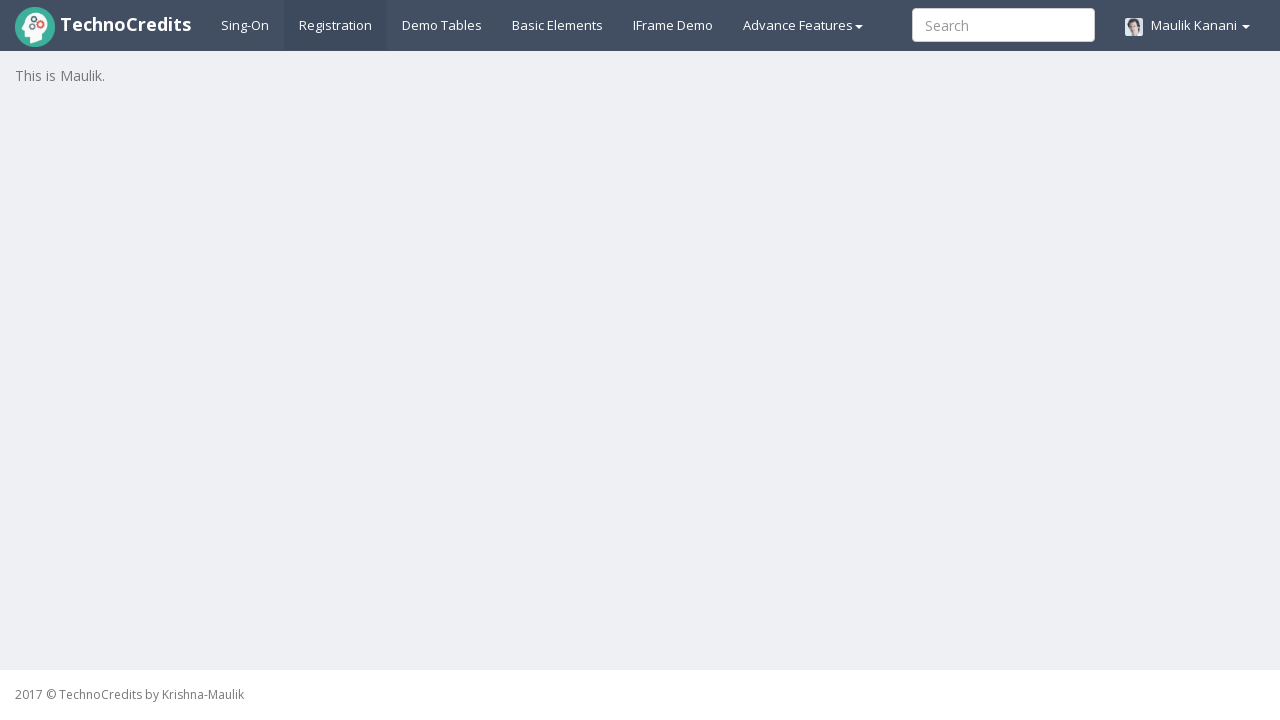

Clicked on conditions checkbox to accept terms at (481, 601) on xpath=//input[@value='agree this condition']
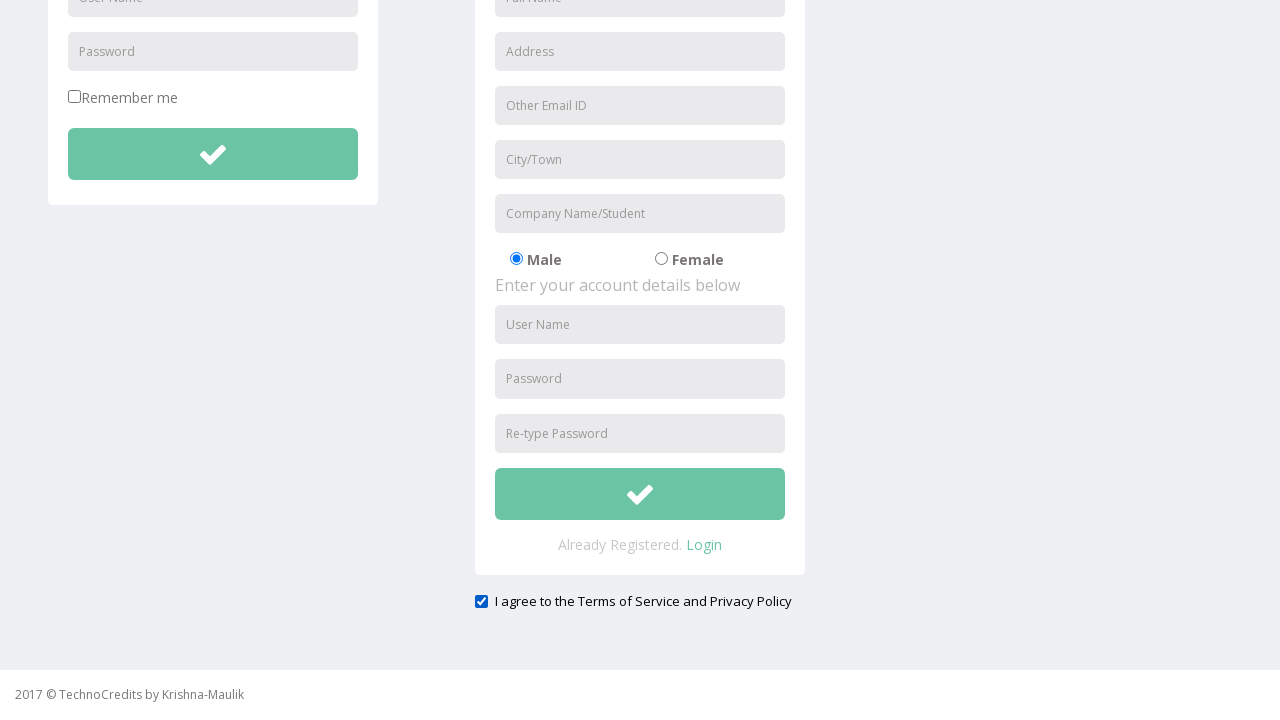

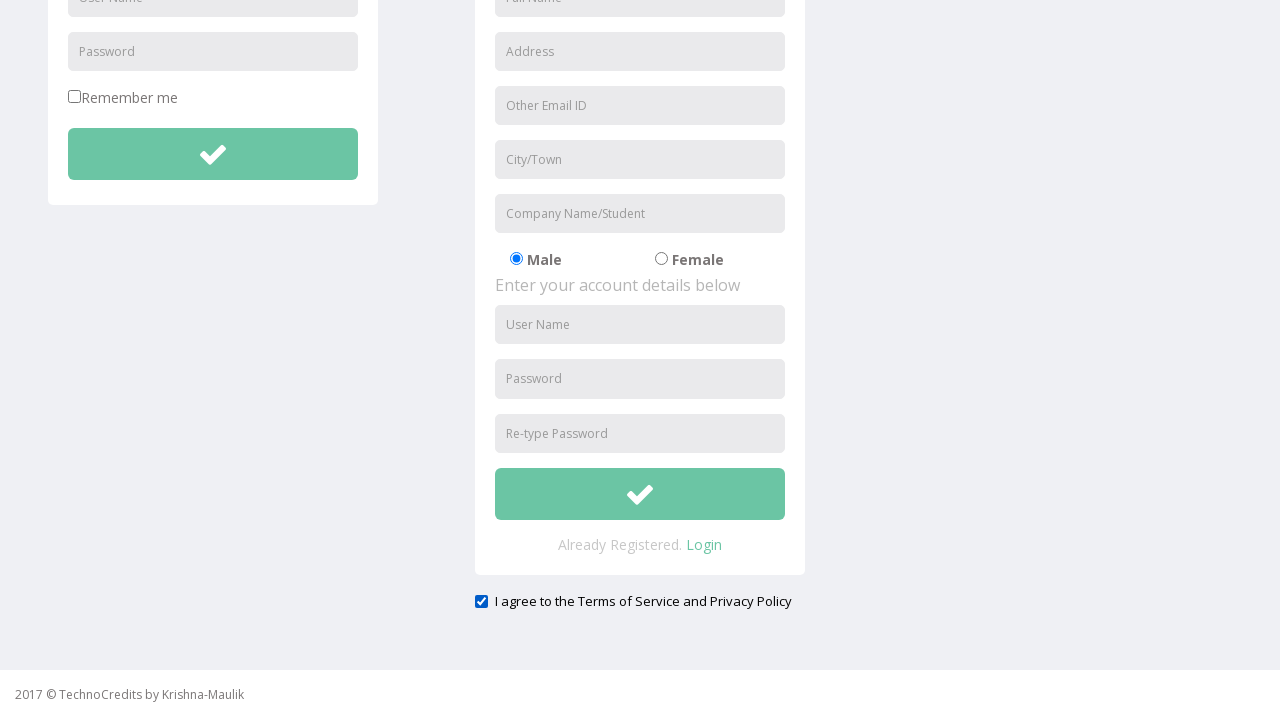